Tests drag and drop functionality by dragging element A to element B's position on a demo page

Starting URL: https://the-internet.herokuapp.com/drag_and_drop

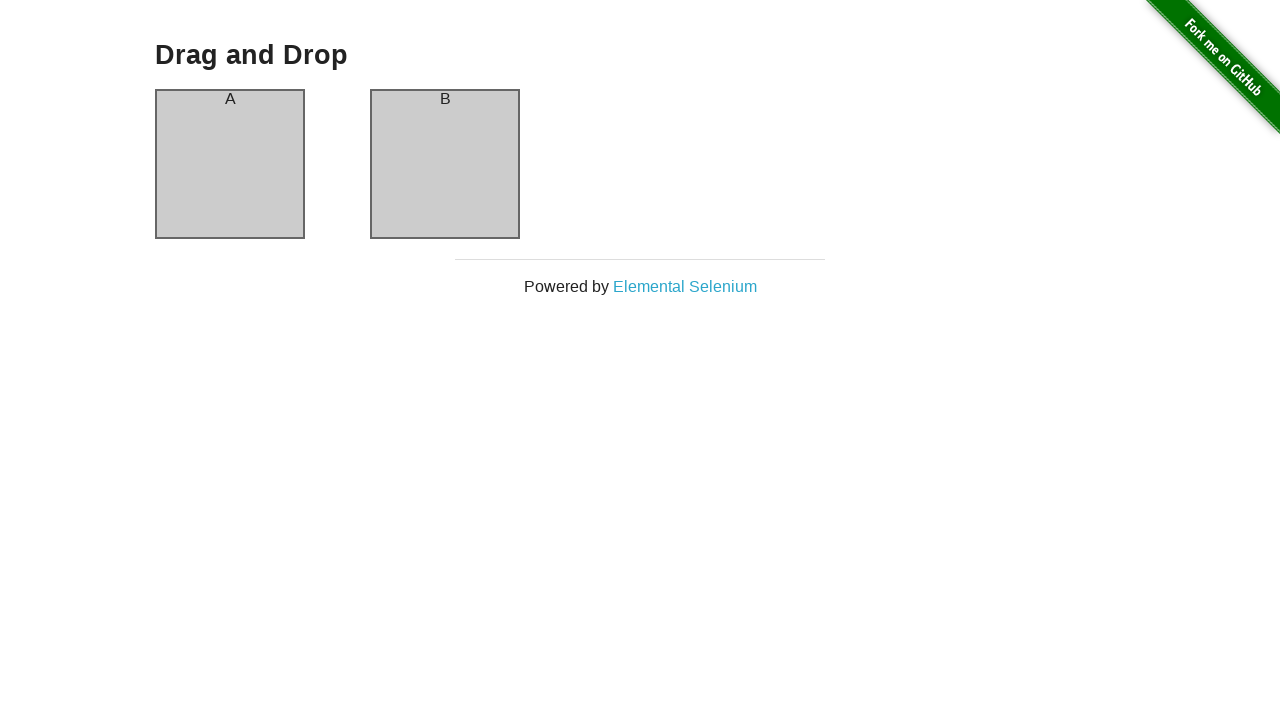

Waited for element A (#column-a) to be visible
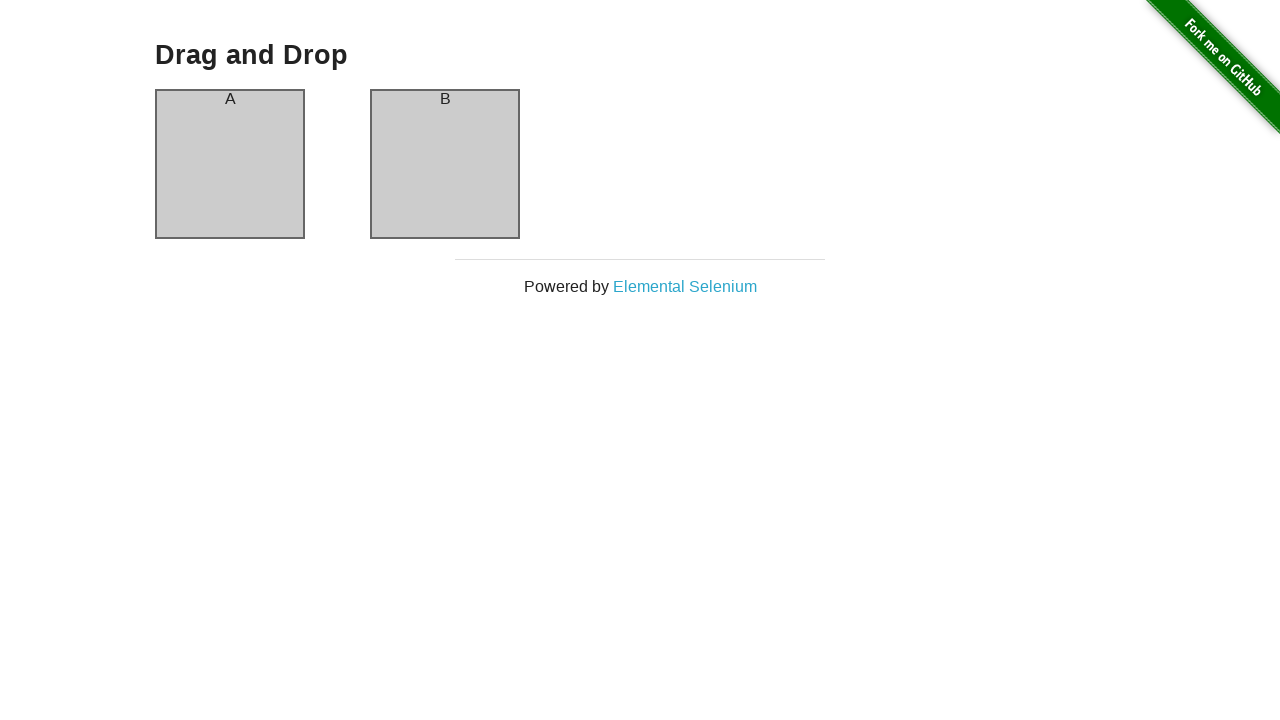

Waited for element B (#column-b) to be visible
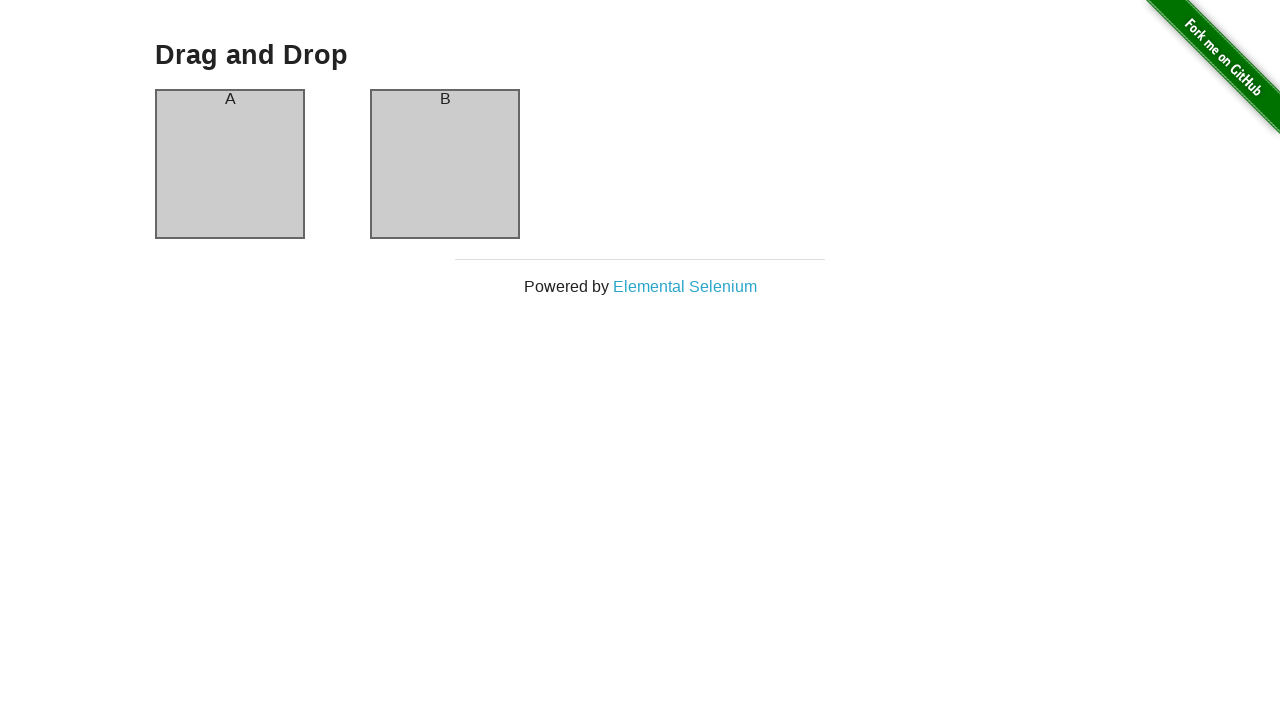

Located source element A (#column-a)
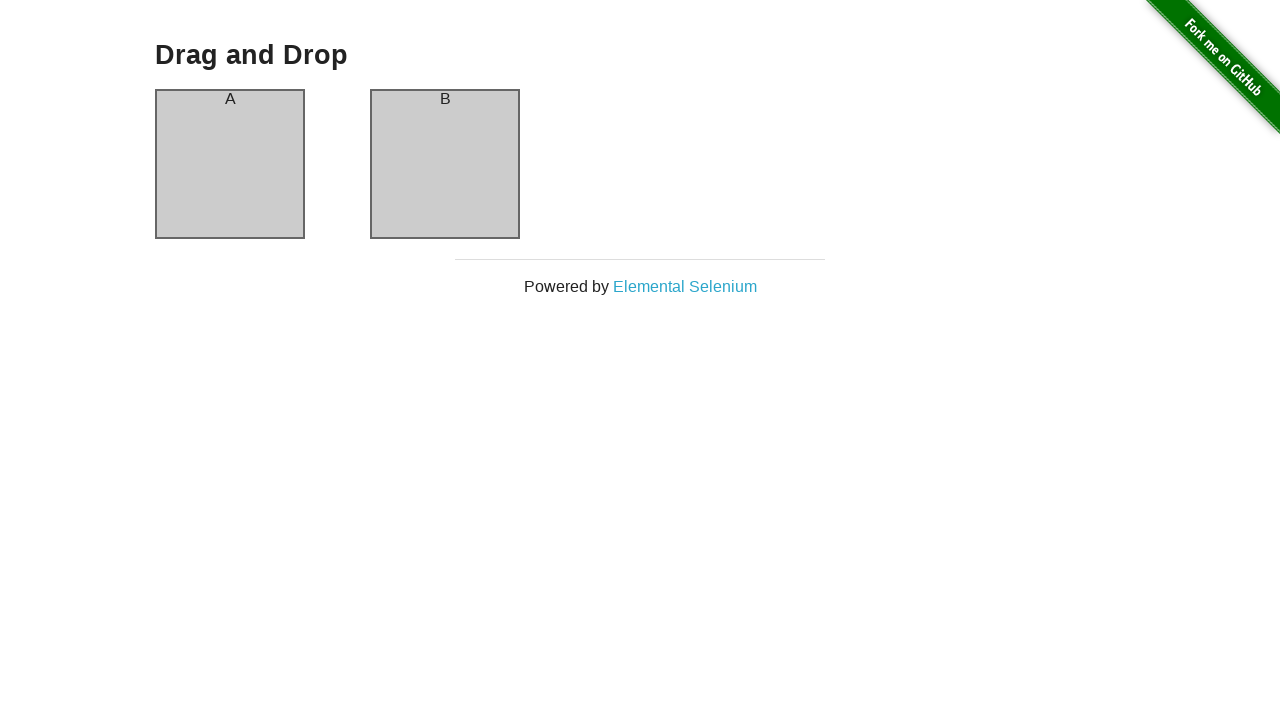

Located target element B (#column-b)
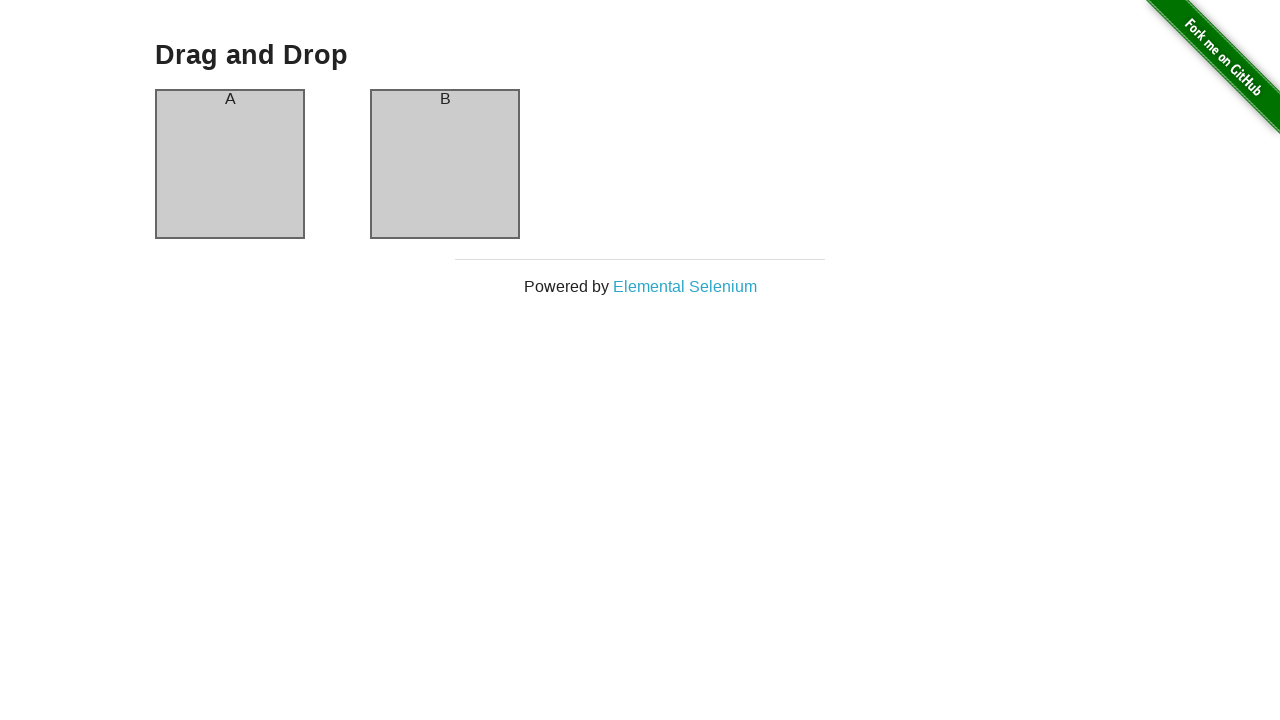

Dragged element A to element B's position at (445, 164)
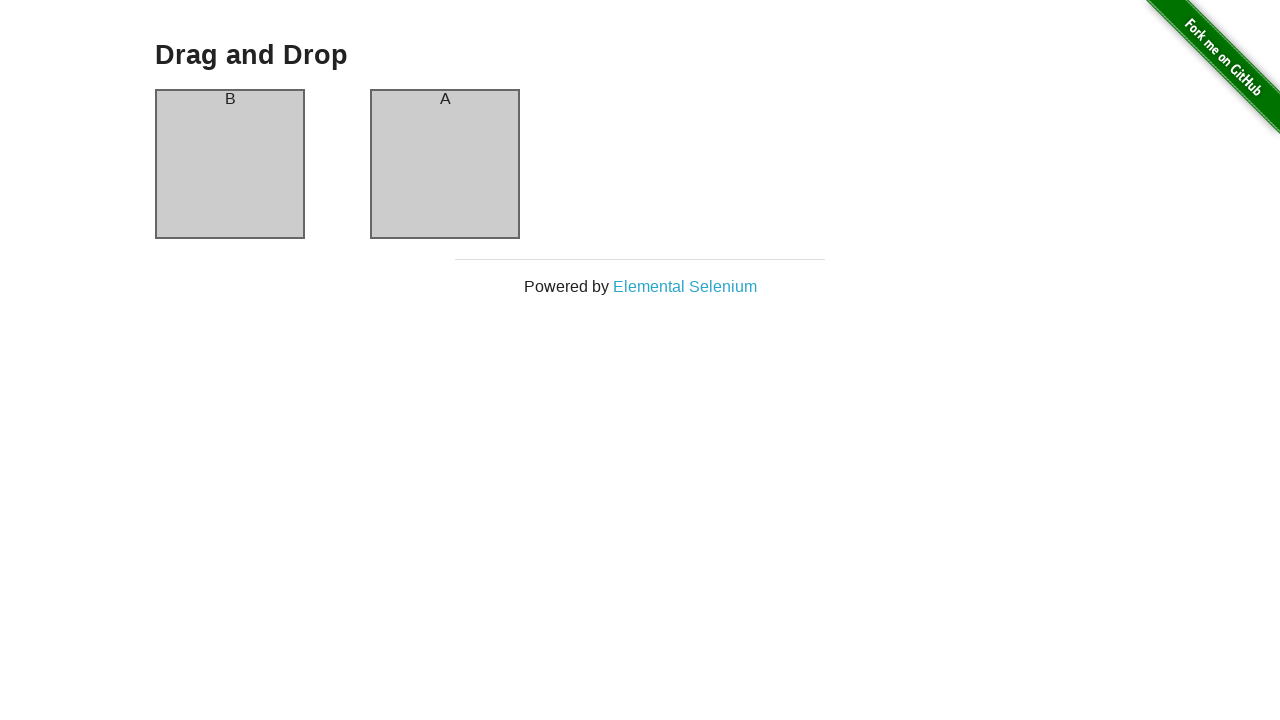

Waited 1 second for drag and drop to complete
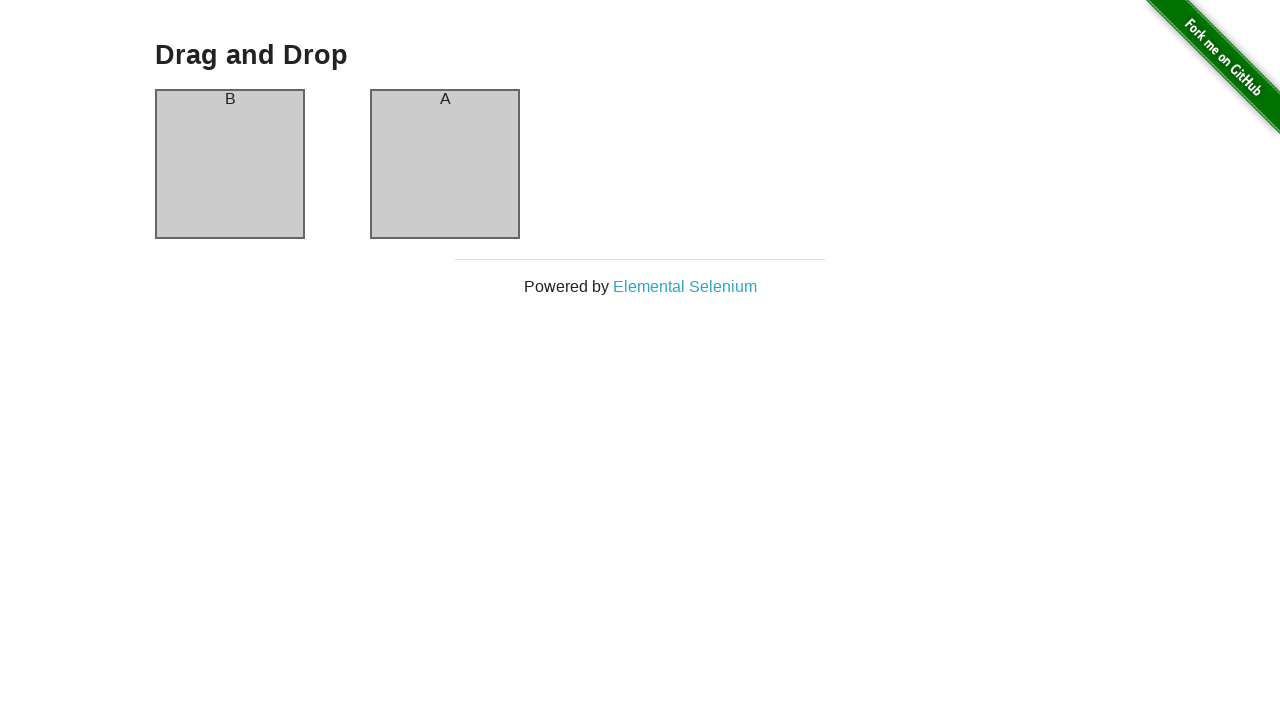

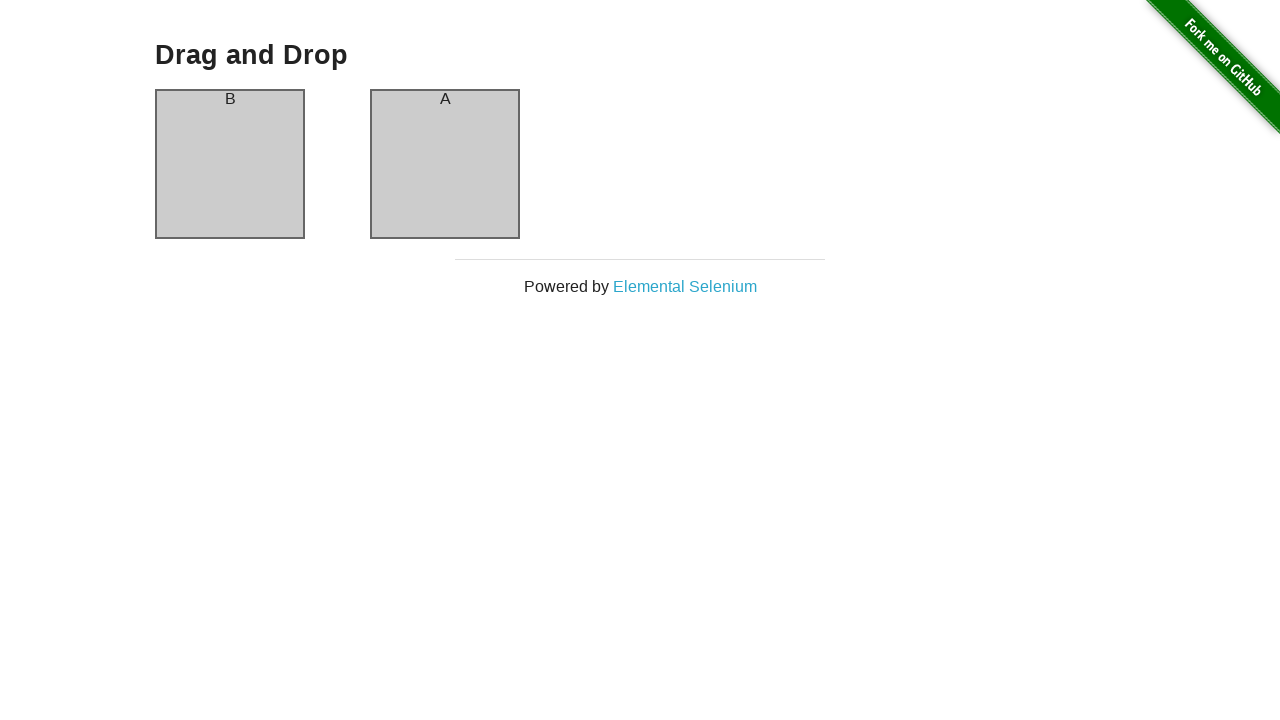